Tests addition with both operands invalid (letters K and A) to verify error handling

Starting URL: https://gerabarud.github.io/is3-calculadora/

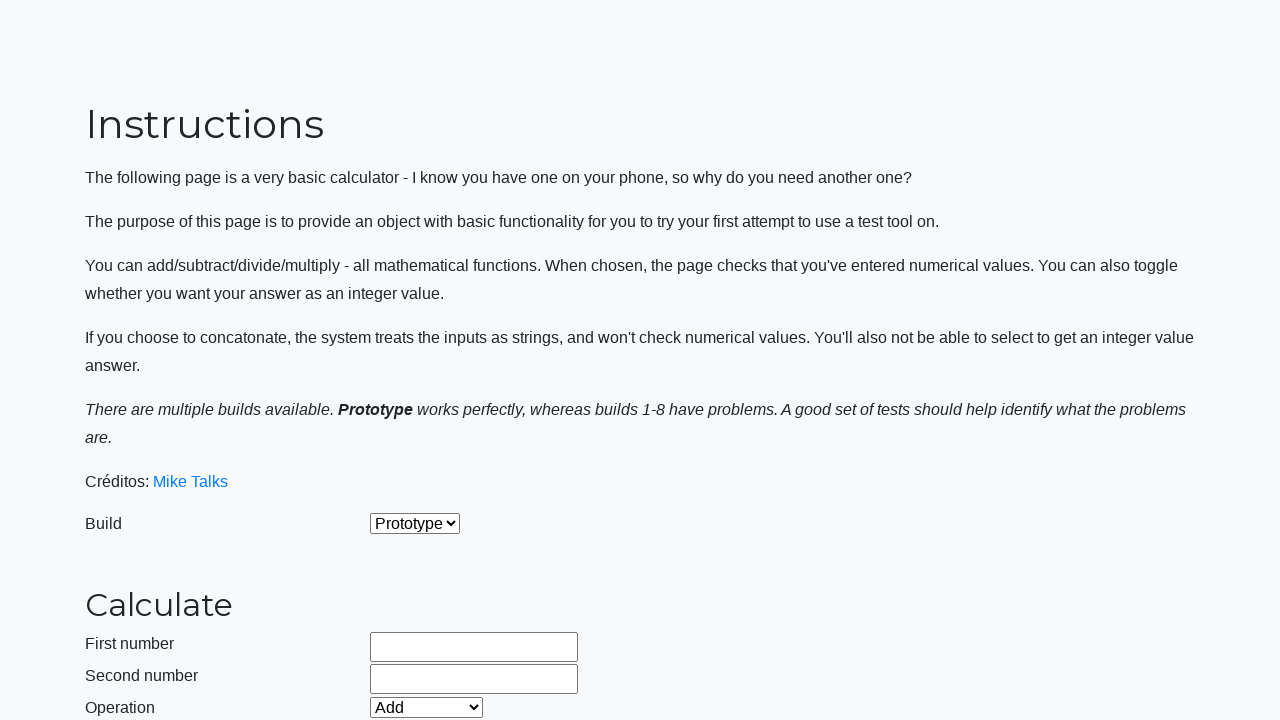

Selected Prototype build from dropdown on #selectBuild
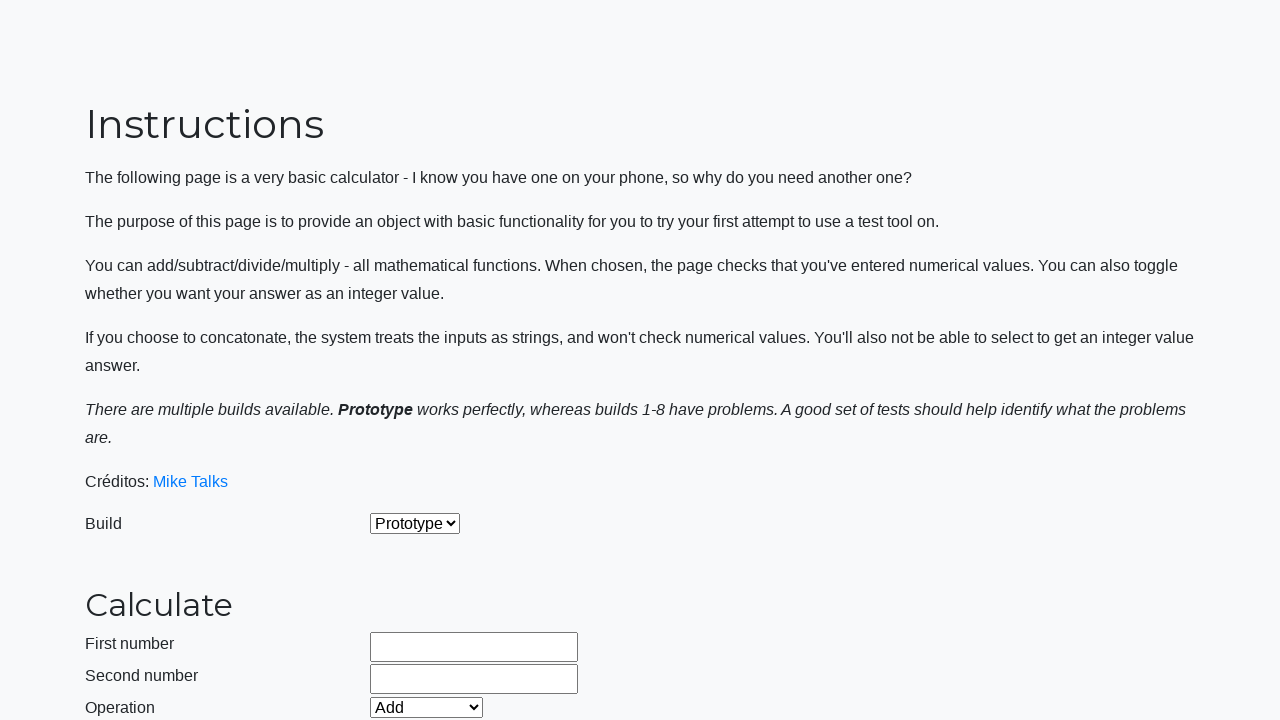

Selected Add operation from dropdown on #selectOperationDropdown
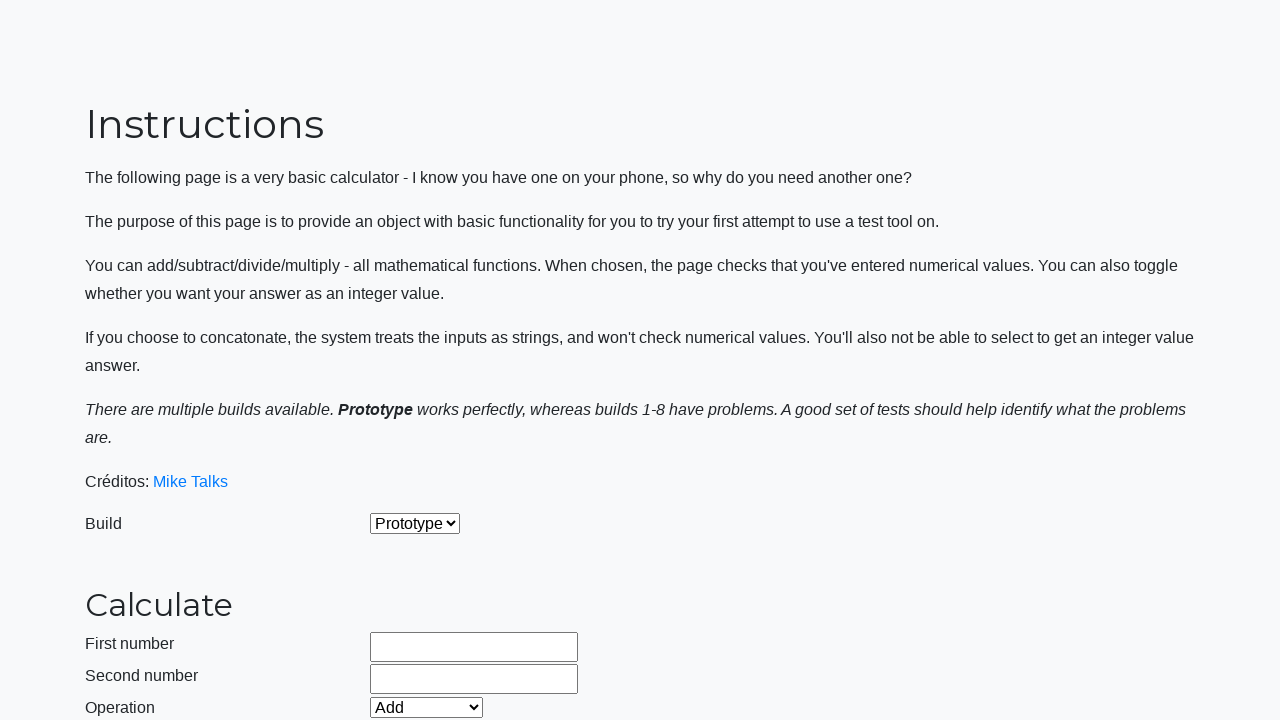

Entered invalid operand 'K' in first number field on #number1Field
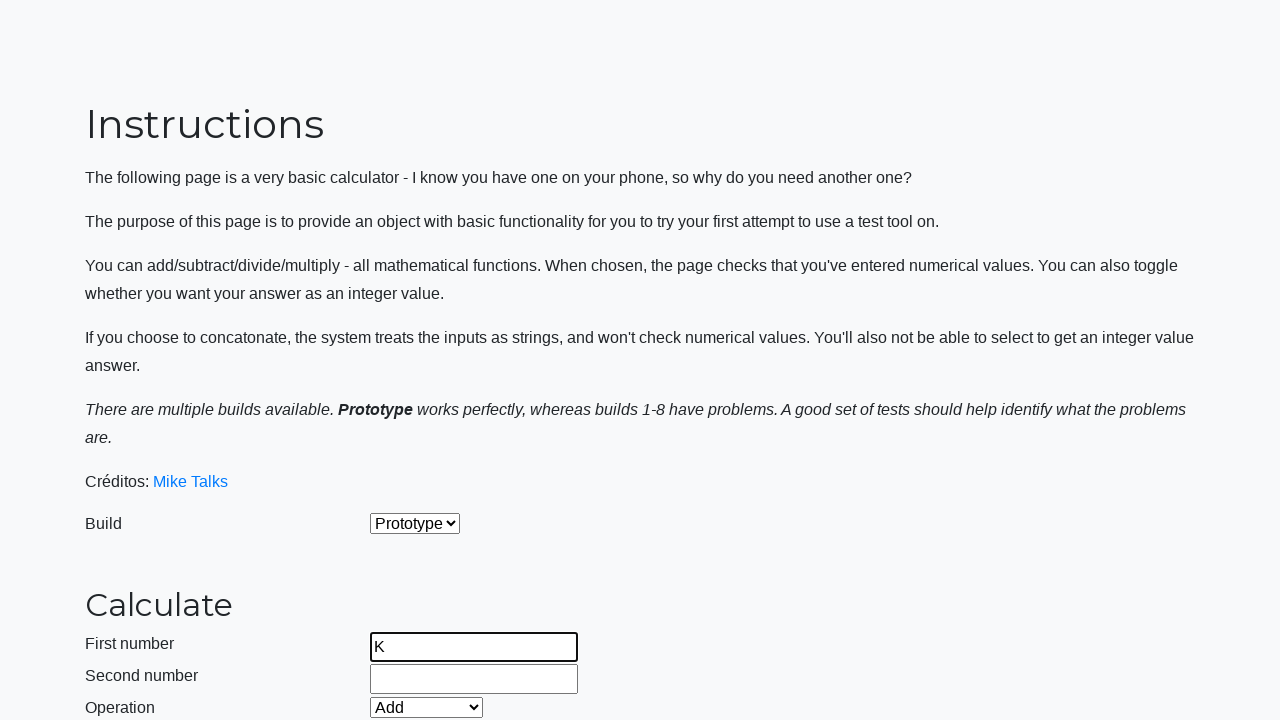

Entered invalid operand 'A' in second number field on #number2Field
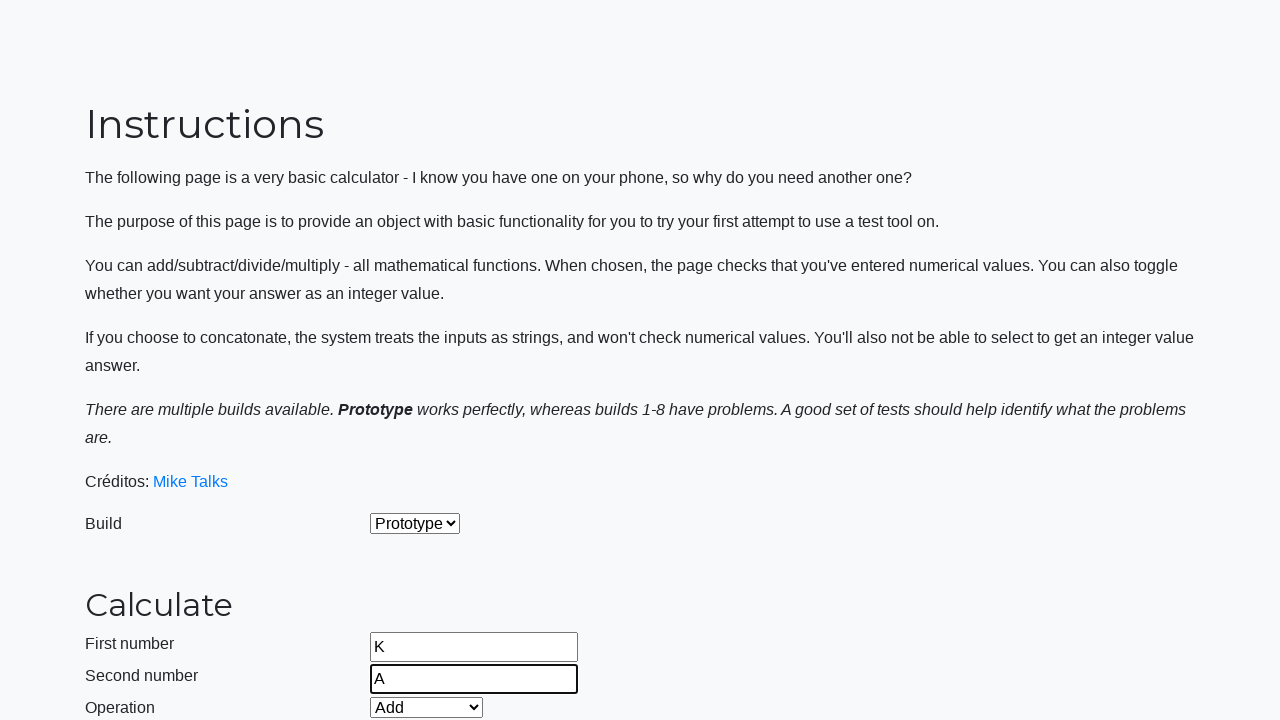

Clicked calculate button to perform addition with invalid operands at (422, 451) on #calculateButton
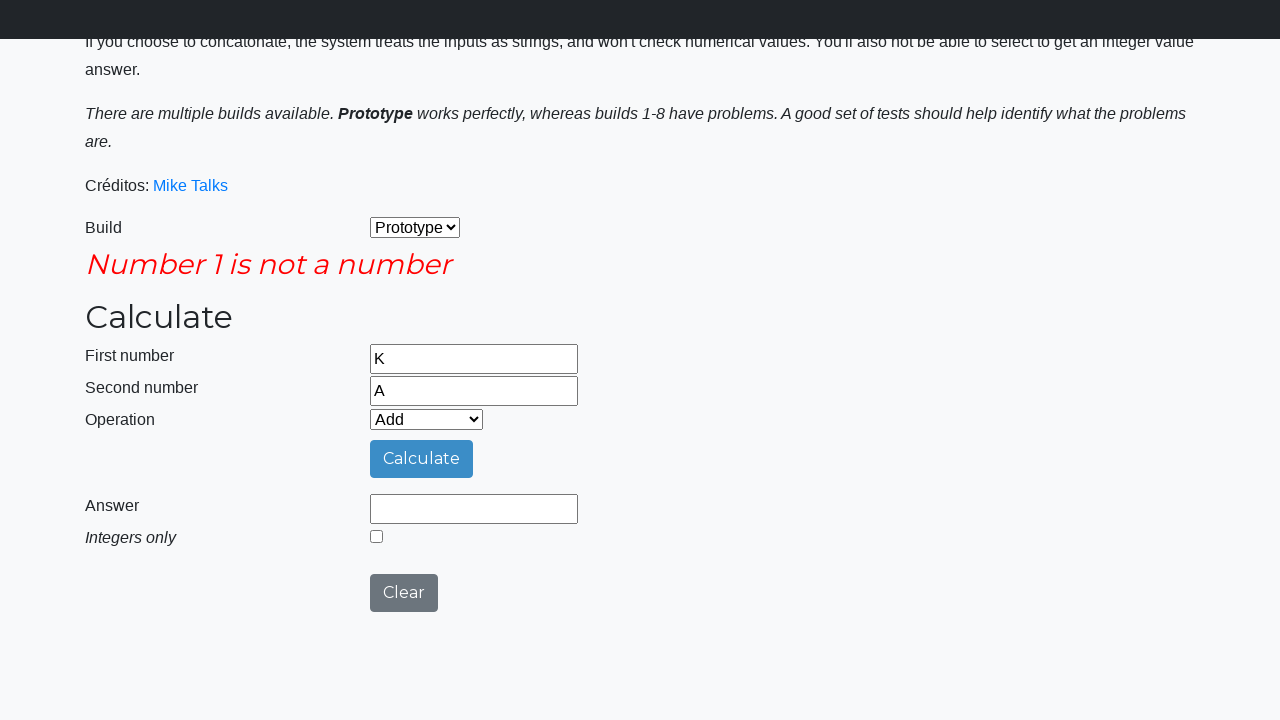

Retrieved error message from error field
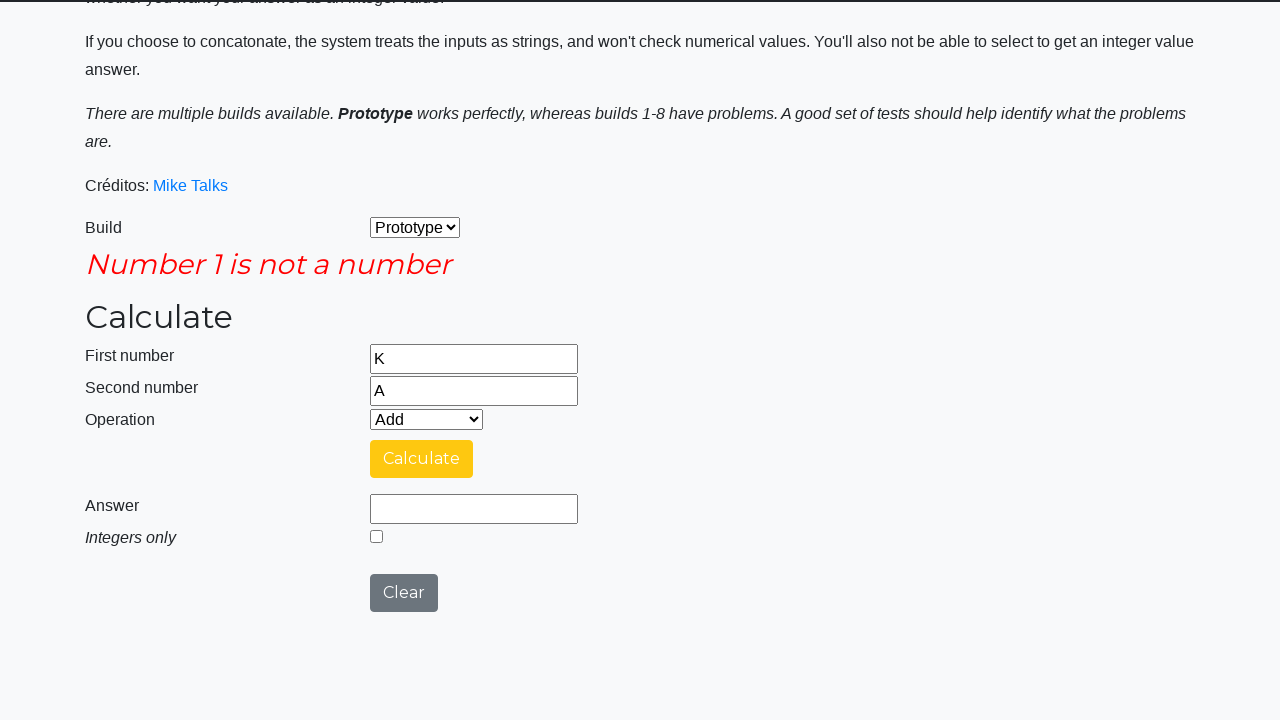

Verified that error message is present and not empty
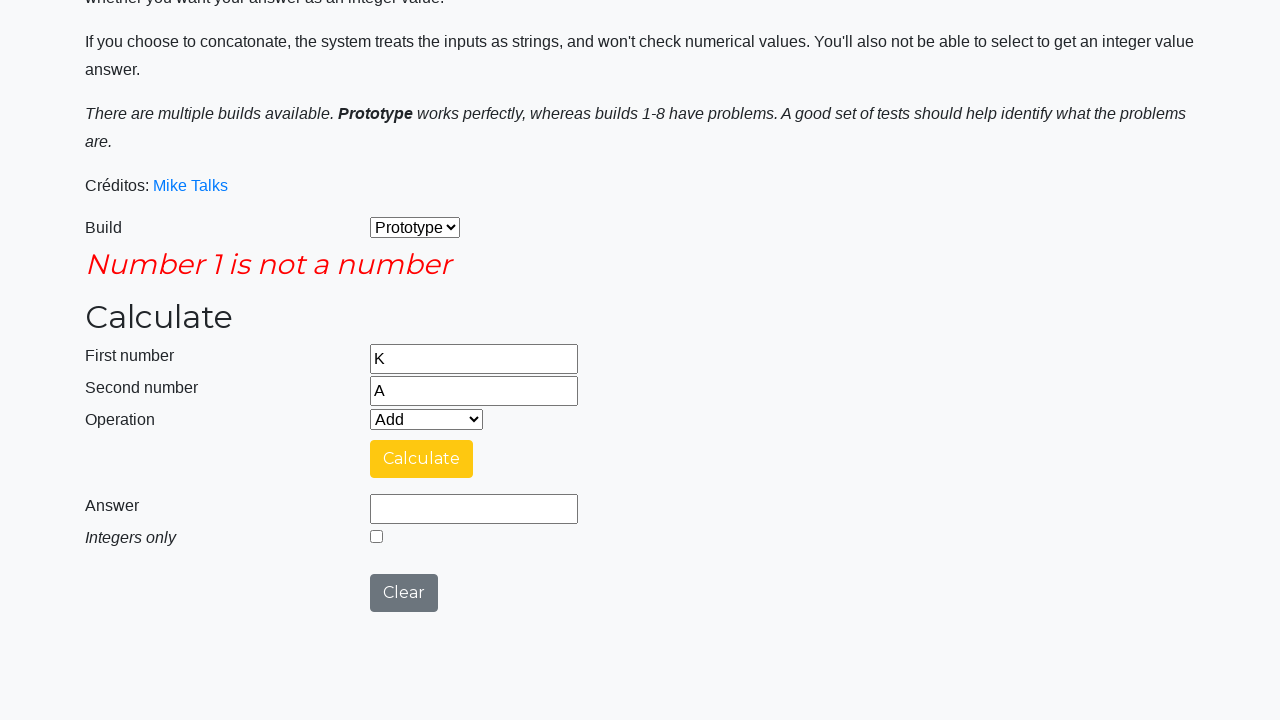

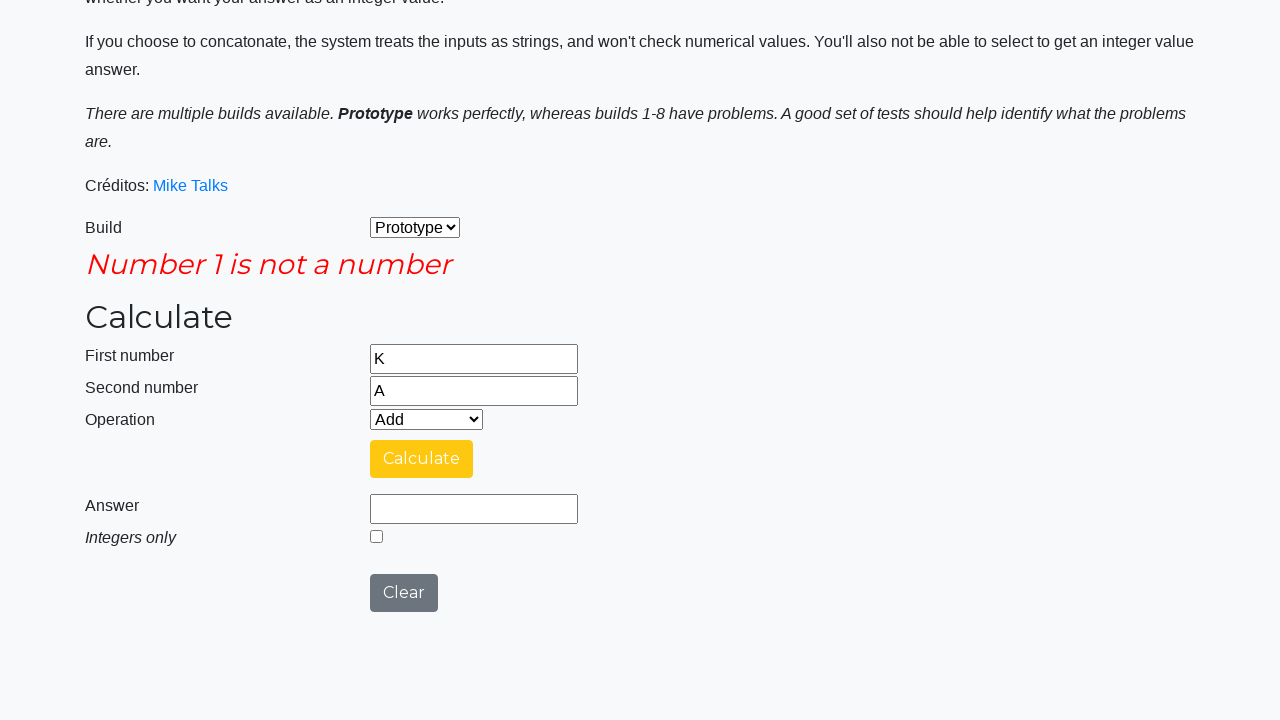